Tests dropdown selection functionality by selecting values from both old-style select menu and modern select component

Starting URL: https://demoqa.com/select-menu

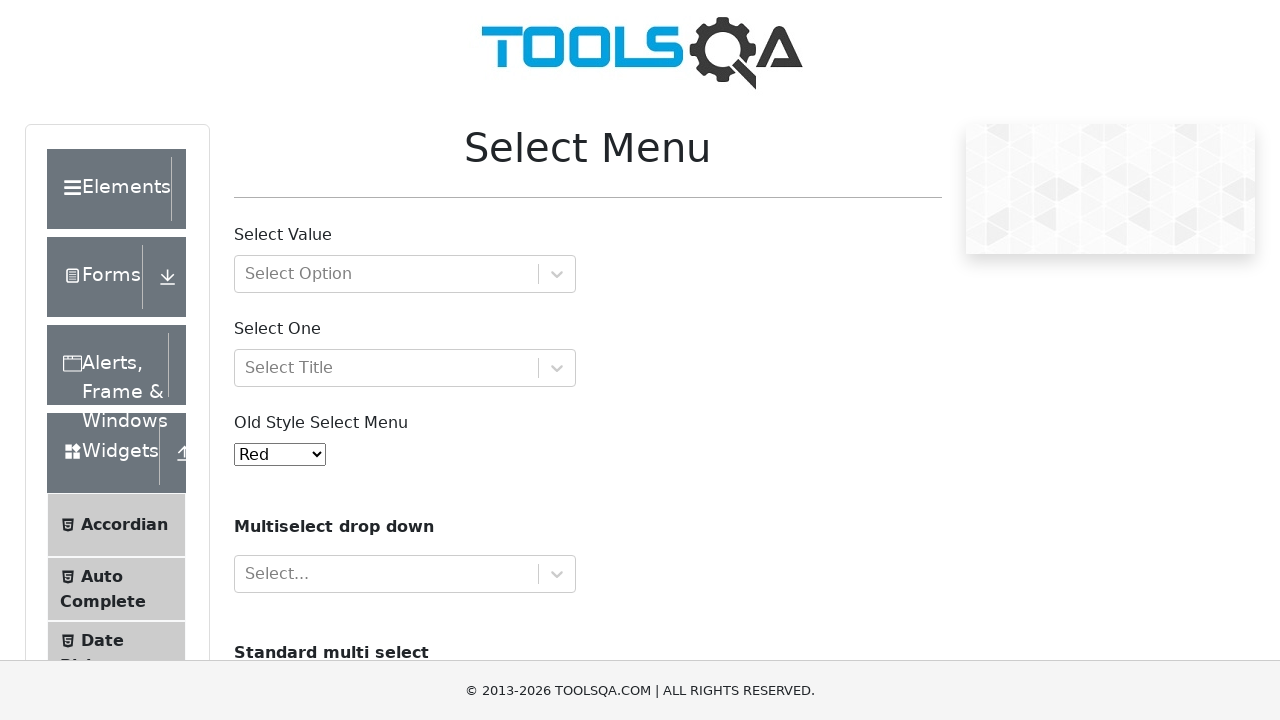

Selected 'Yellow' from old-style select menu on #oldSelectMenu
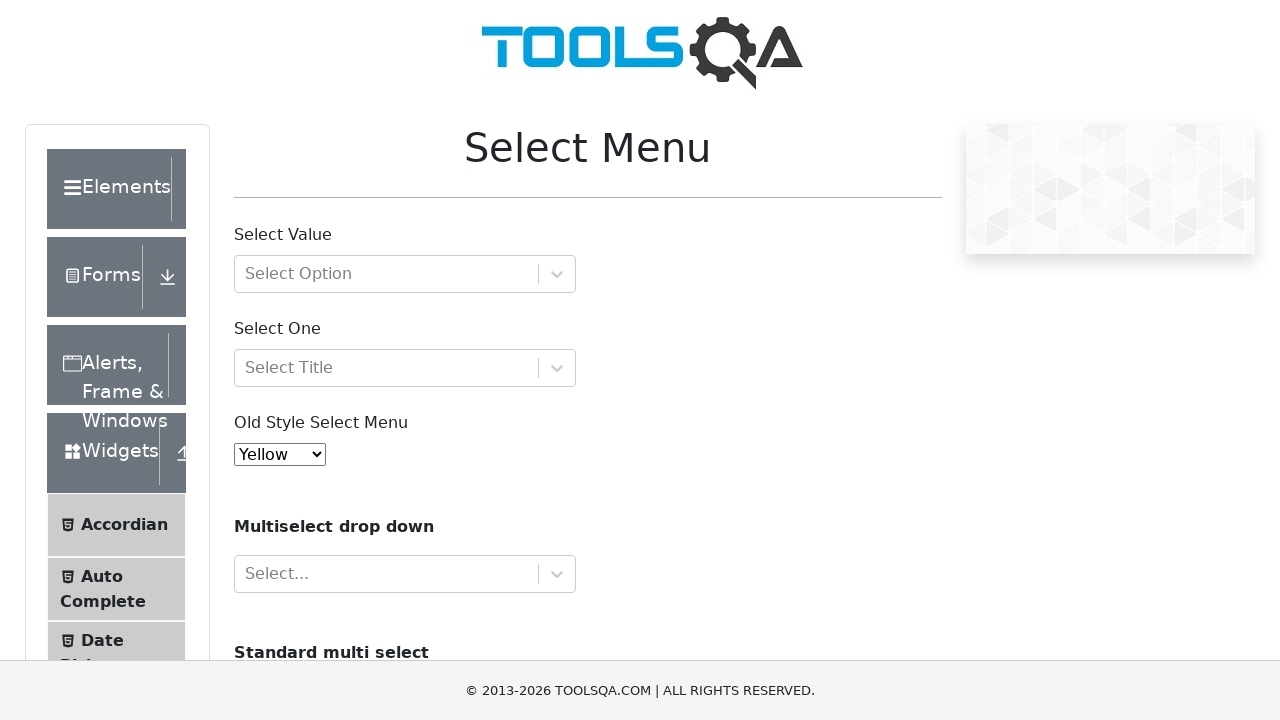

Clicked on modern select component at (405, 368) on #selectOne
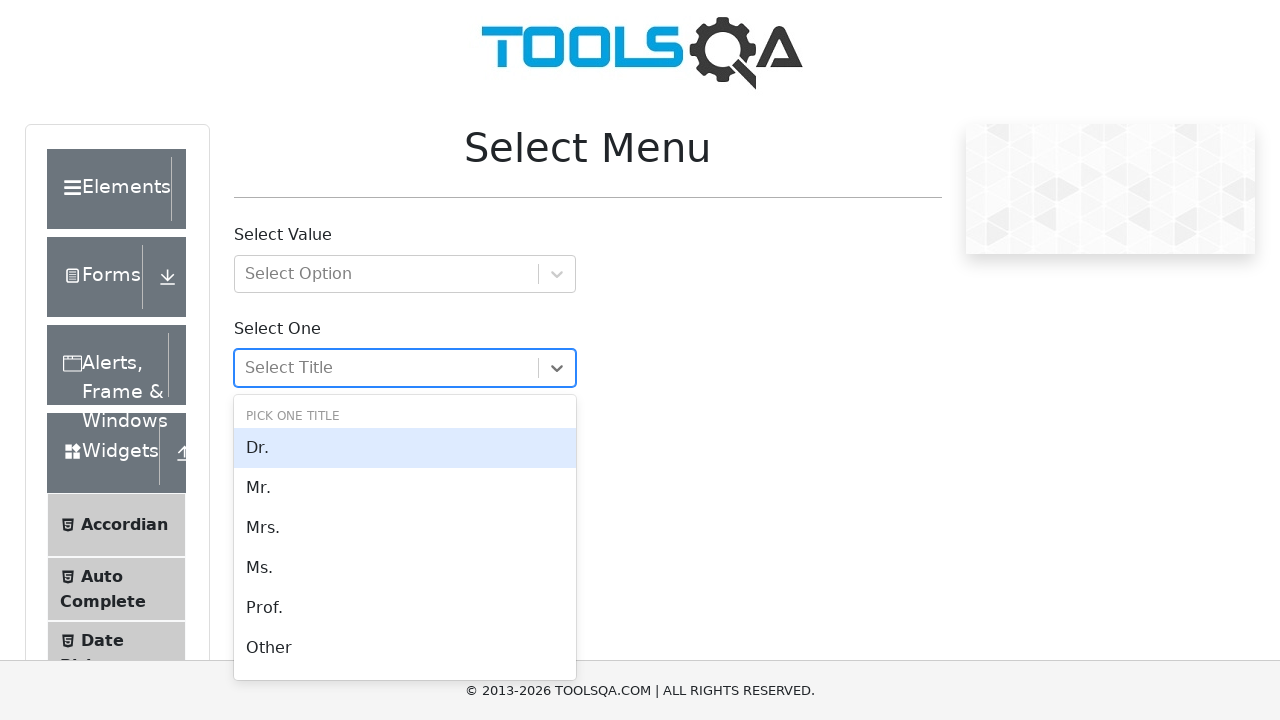

Typed 'Prof.' in modern select dropdown
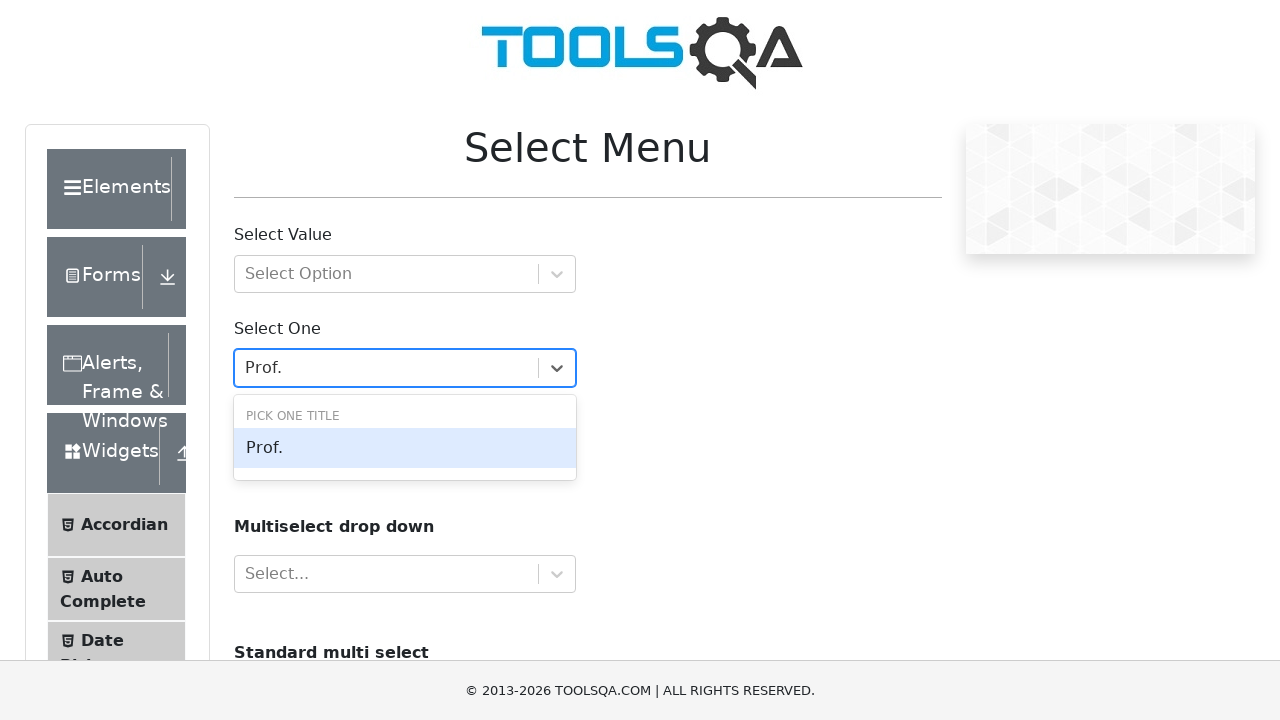

Pressed Enter to confirm selection of 'Prof.' option
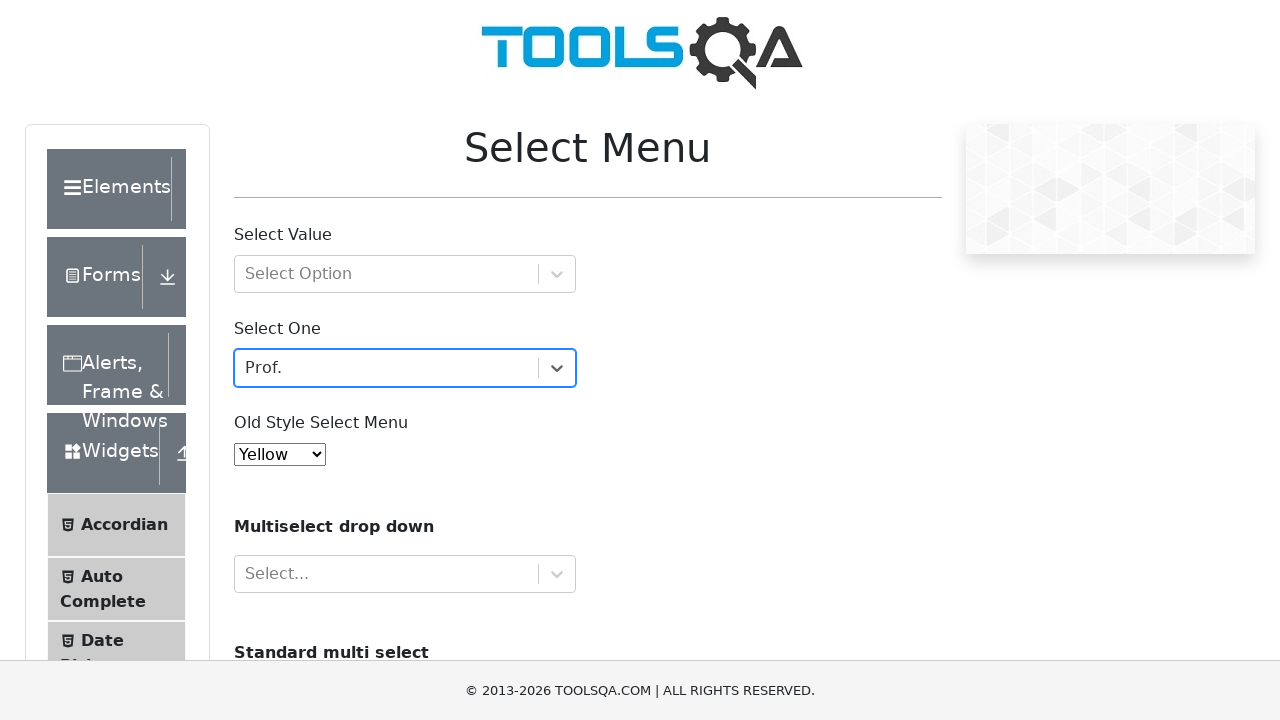

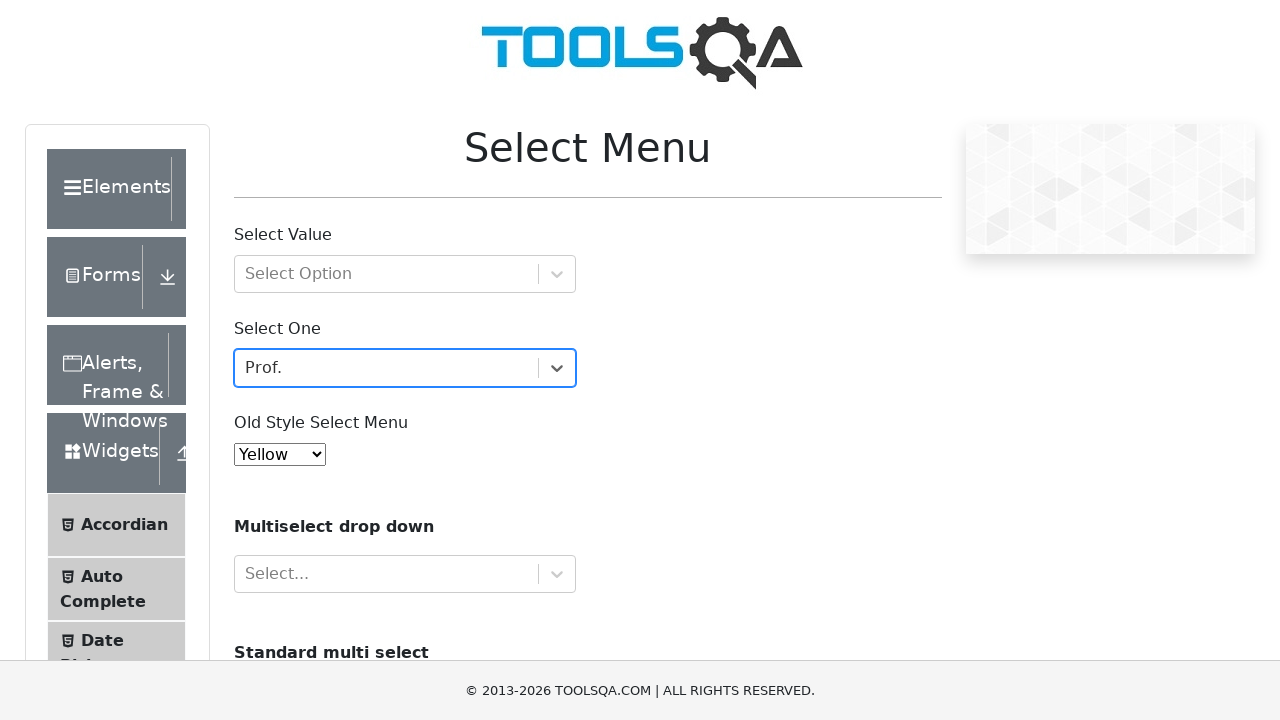